Tests checkbox handling by navigating to a test automation practice page and selectively clicking checkboxes for Sunday and Saturday

Starting URL: https://testautomationpractice.blogspot.com/

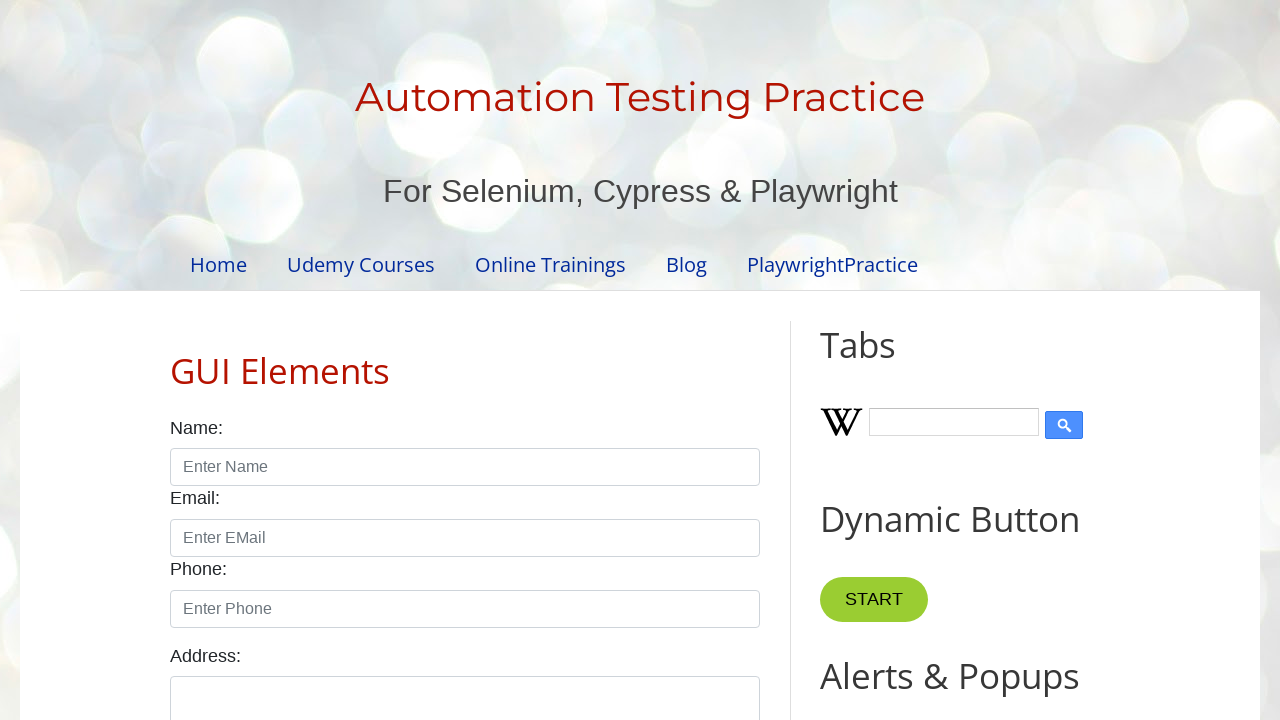

Navigated to test automation practice page
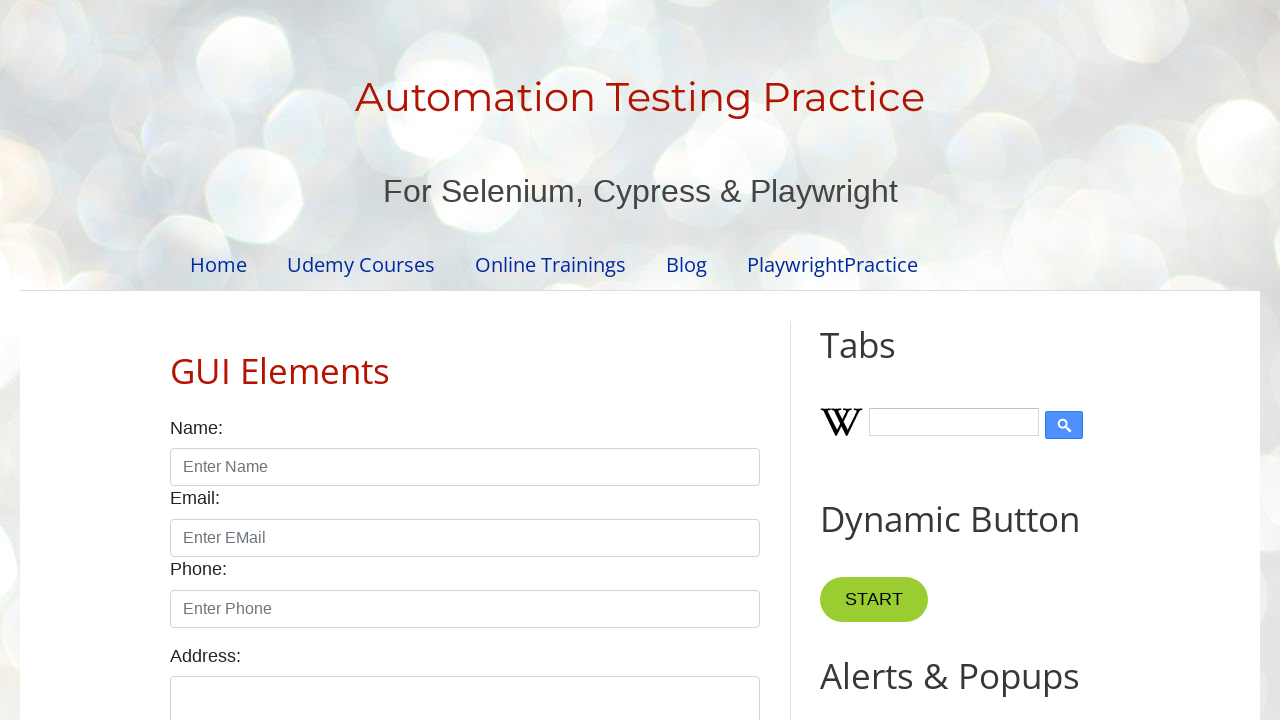

Retrieved all checkboxes with class 'form-check-input'
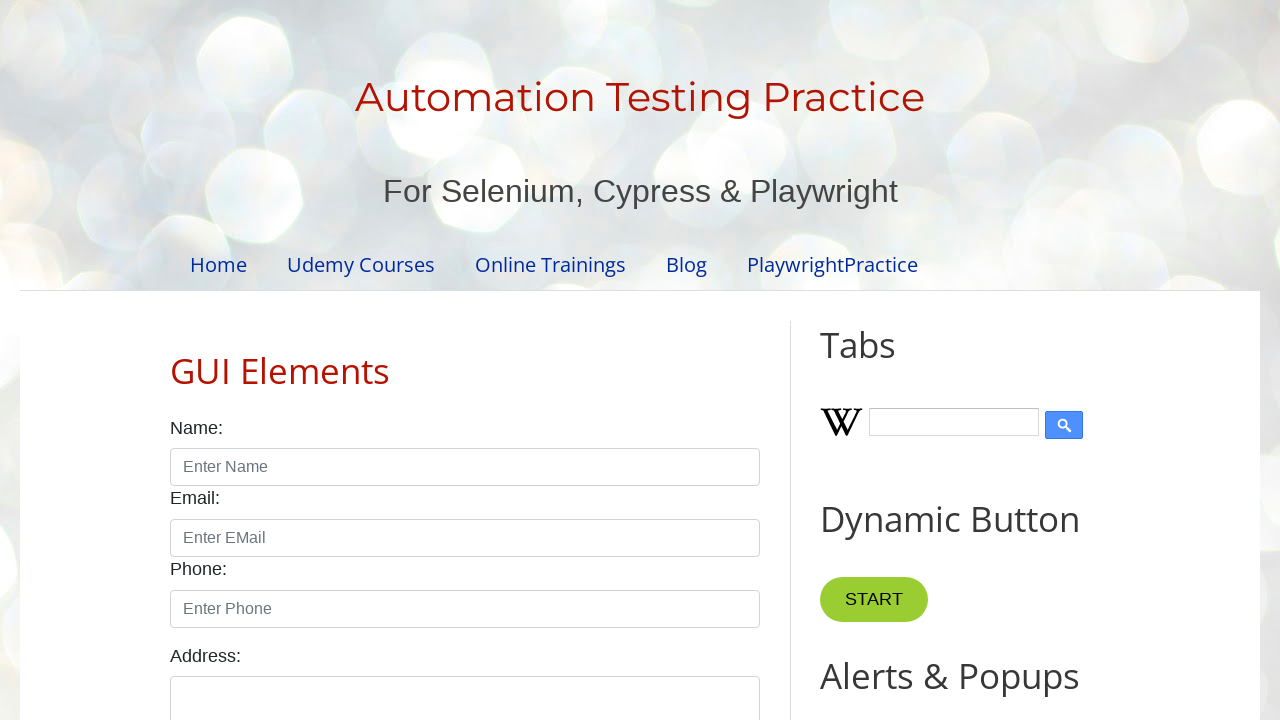

Retrieved checkbox id: sunday
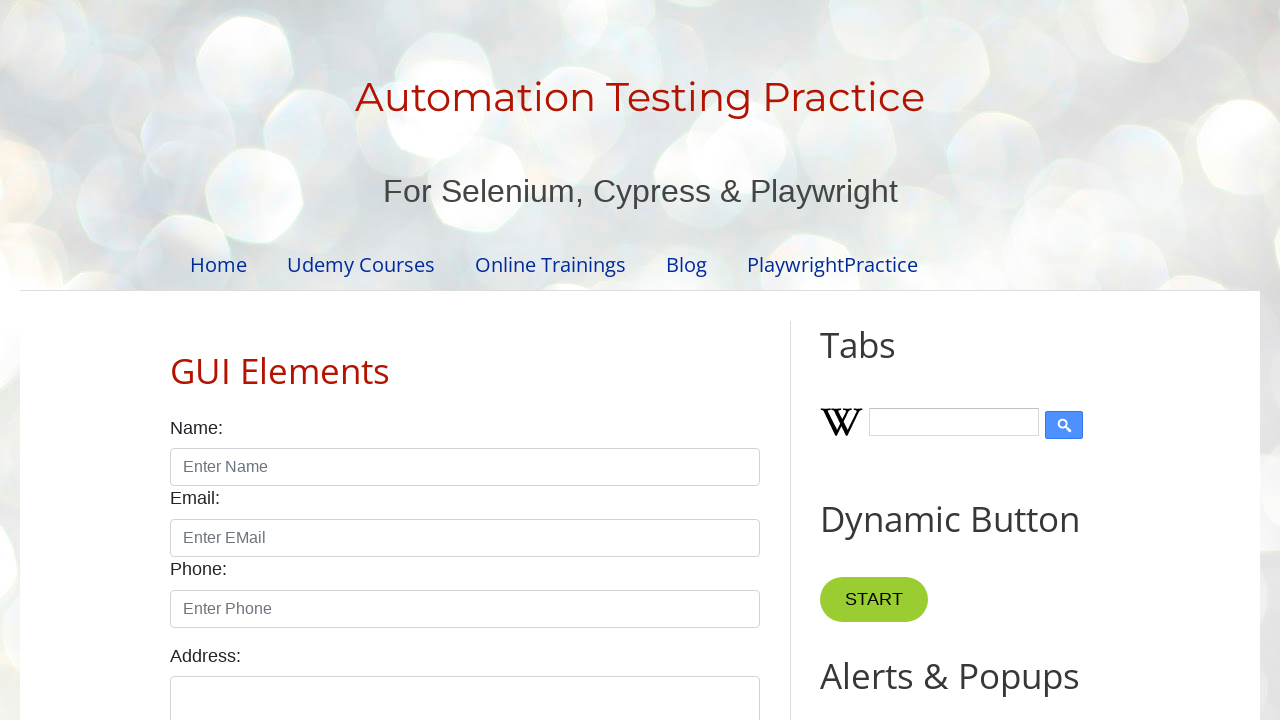

Clicked checkbox for sunday
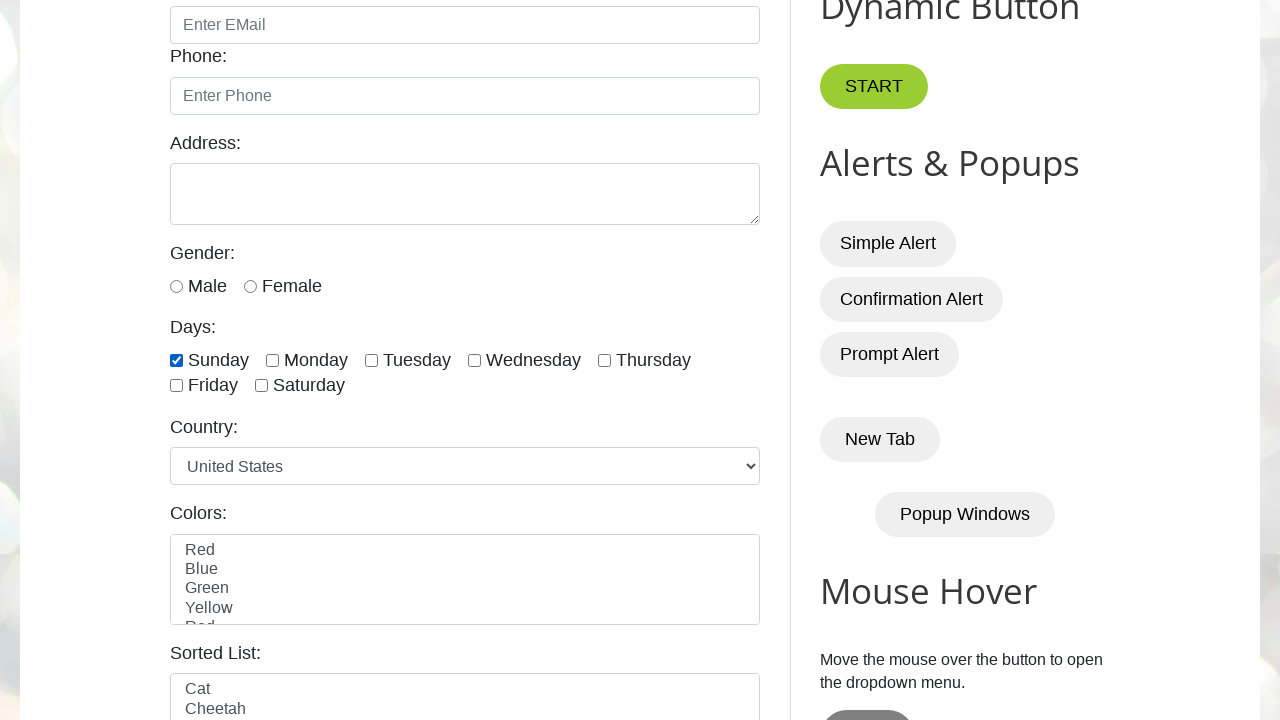

Retrieved checkbox id: monday
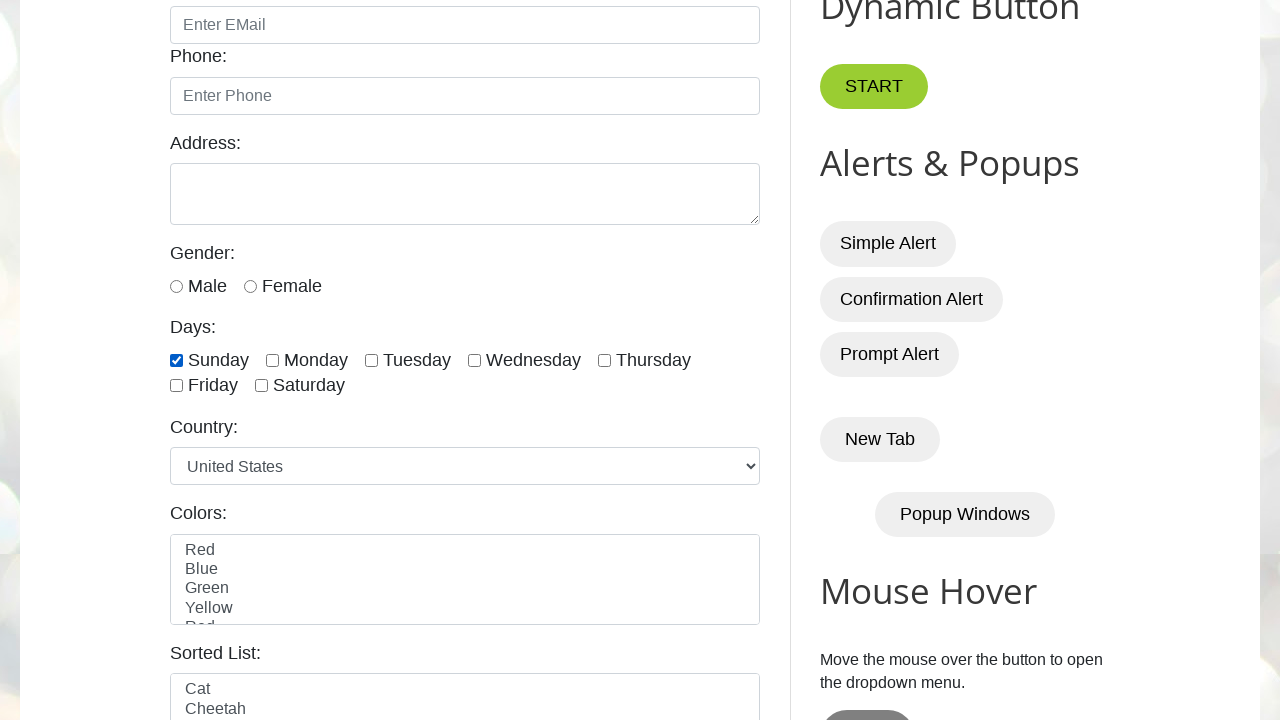

Retrieved checkbox id: tuesday
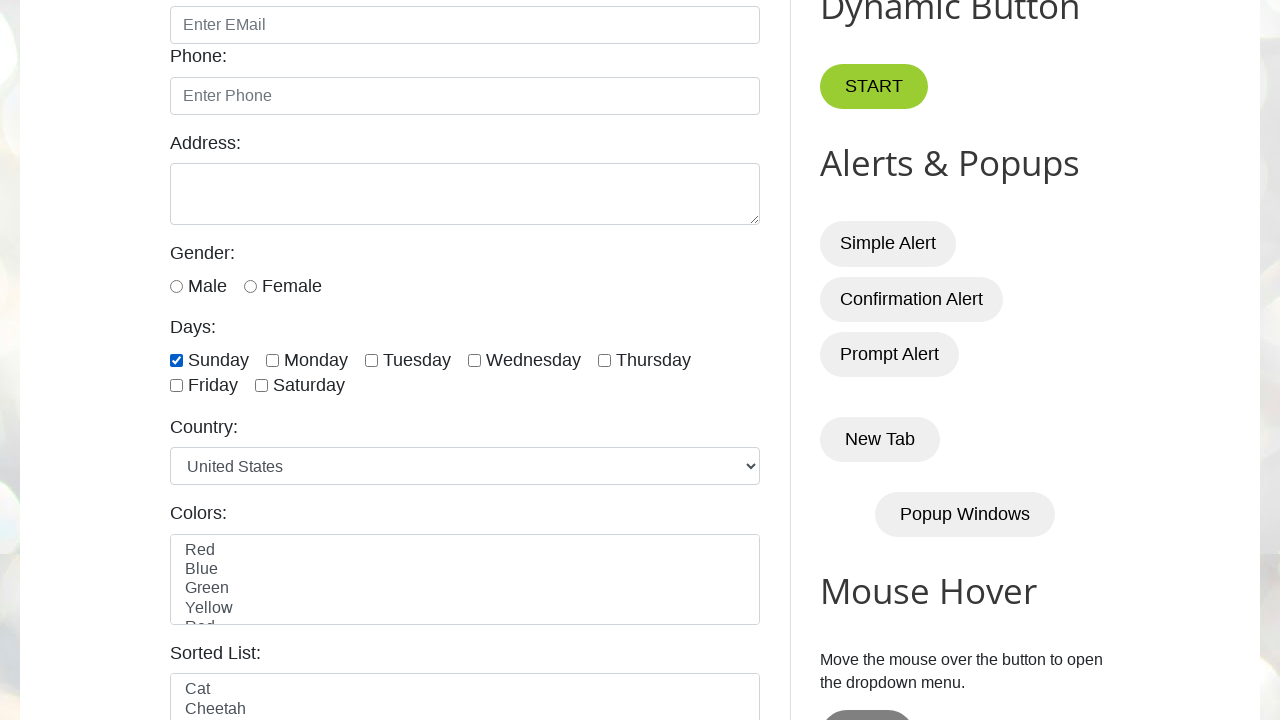

Retrieved checkbox id: wednesday
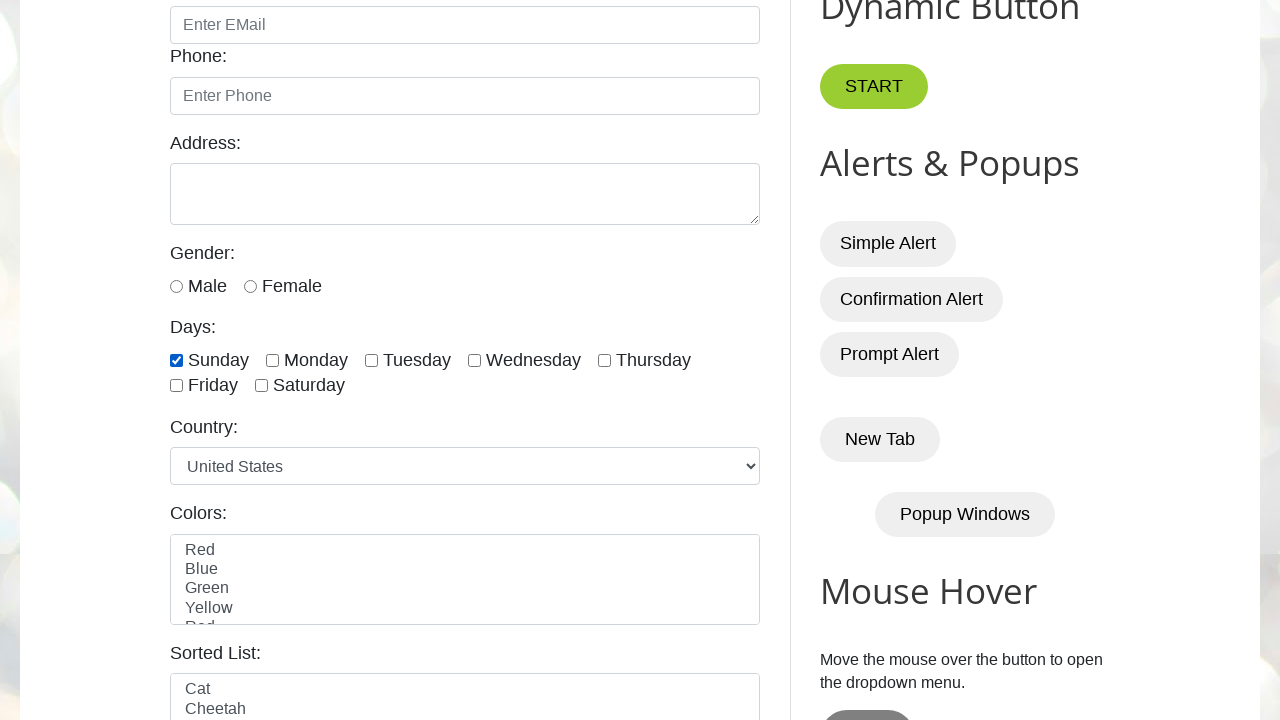

Retrieved checkbox id: thursday
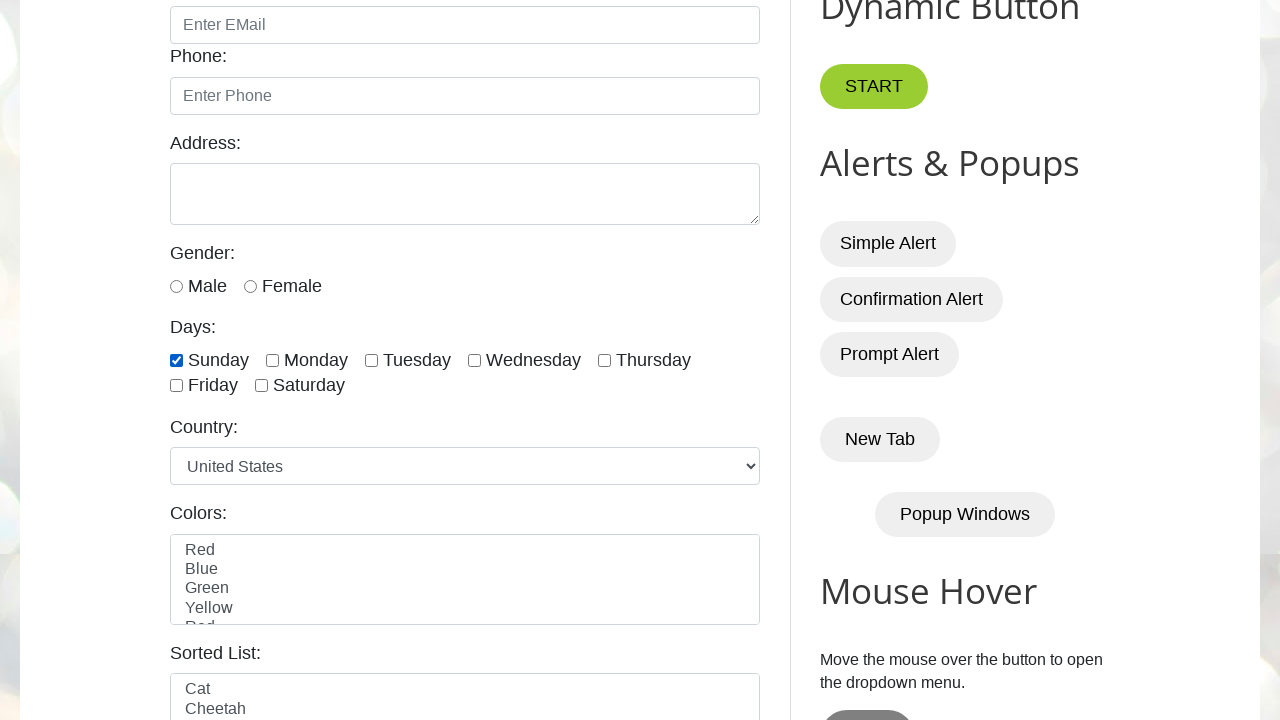

Retrieved checkbox id: friday
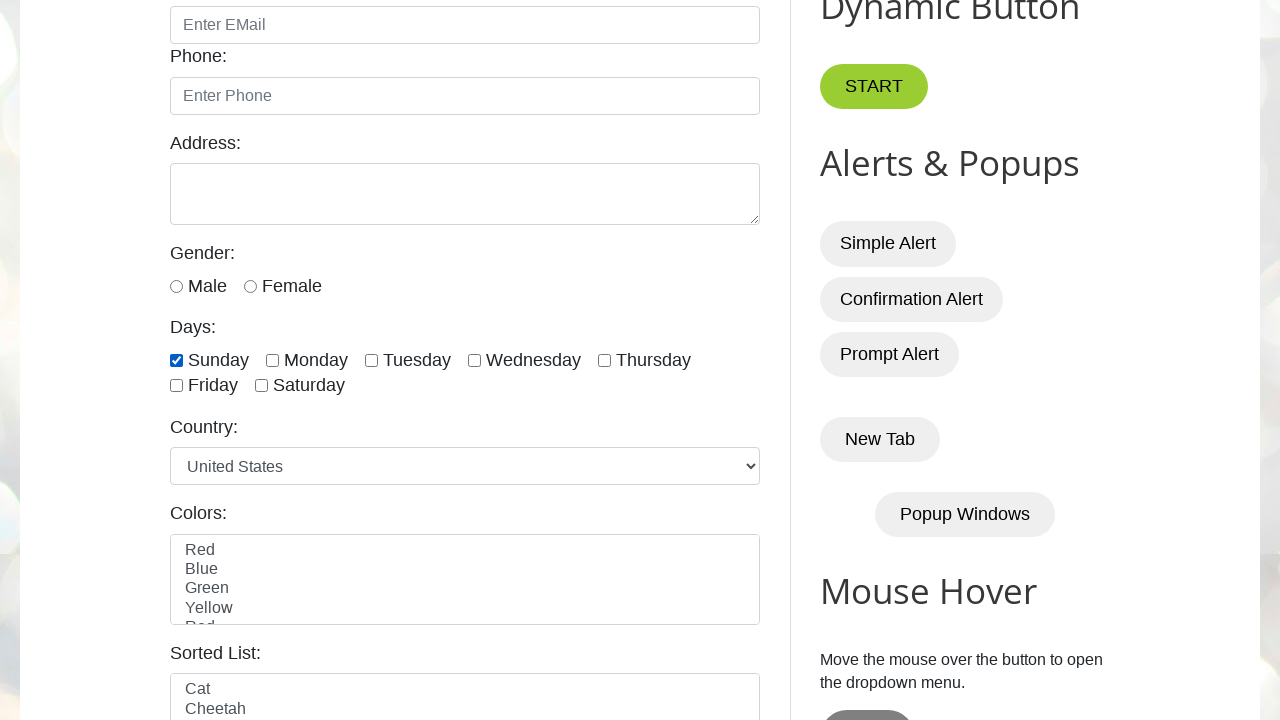

Retrieved checkbox id: saturday
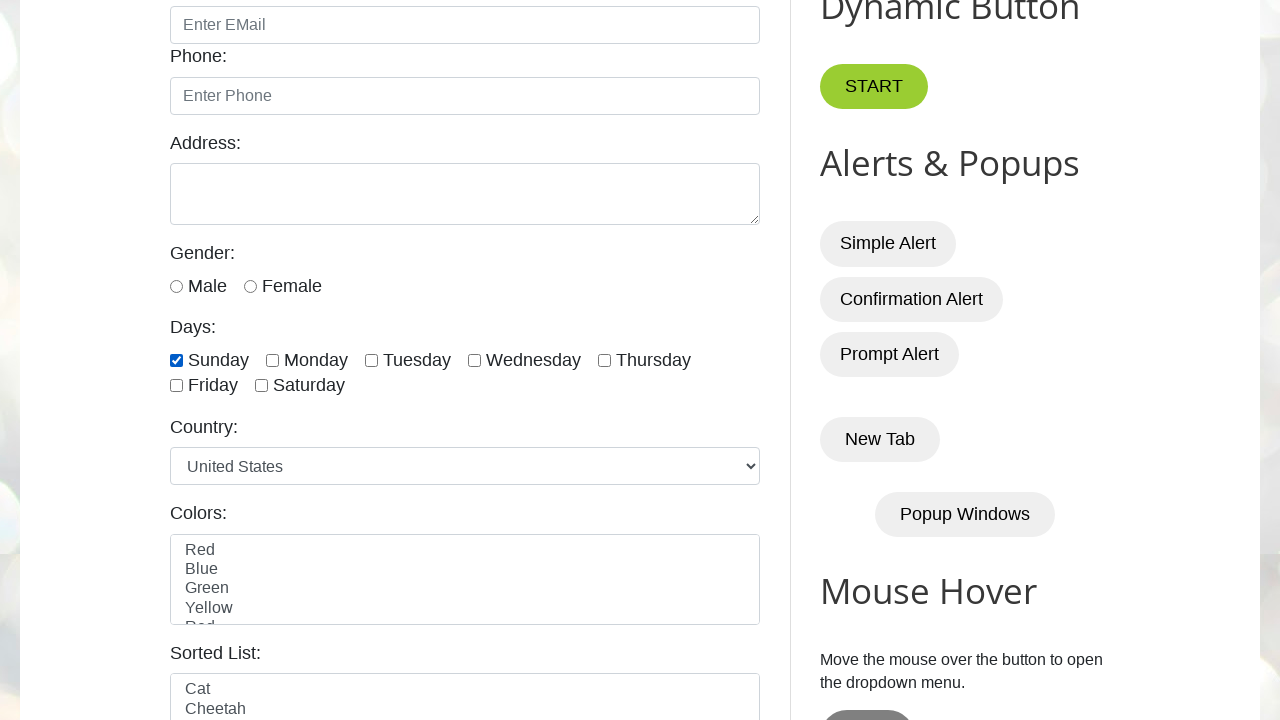

Clicked checkbox for saturday
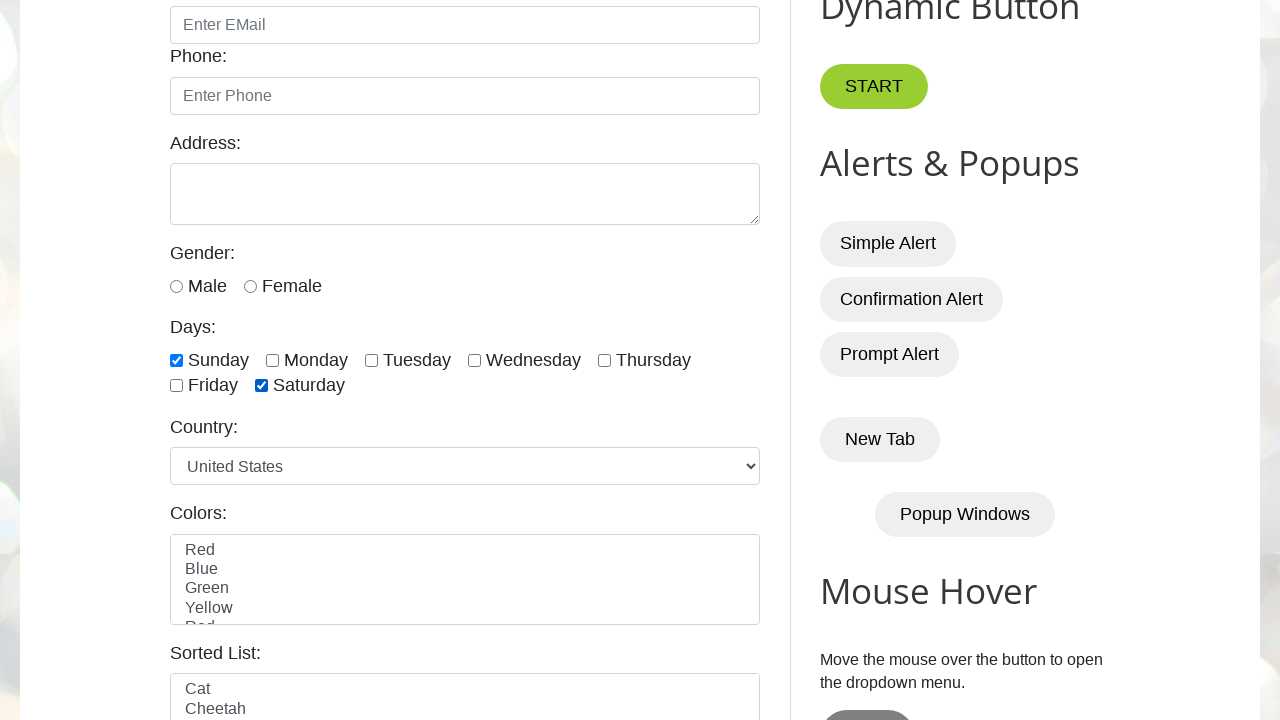

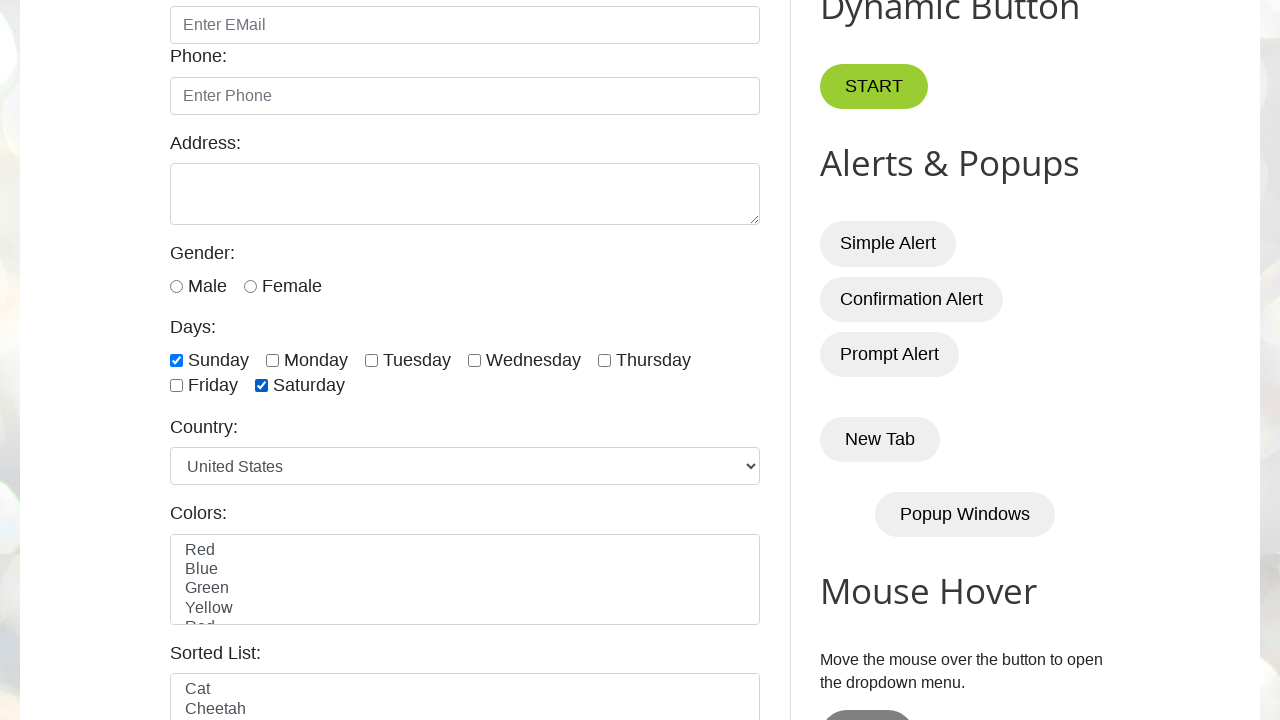